Clicks on the cart icon and verifies the promo title is displayed

Starting URL: https://mozabrick.ru/

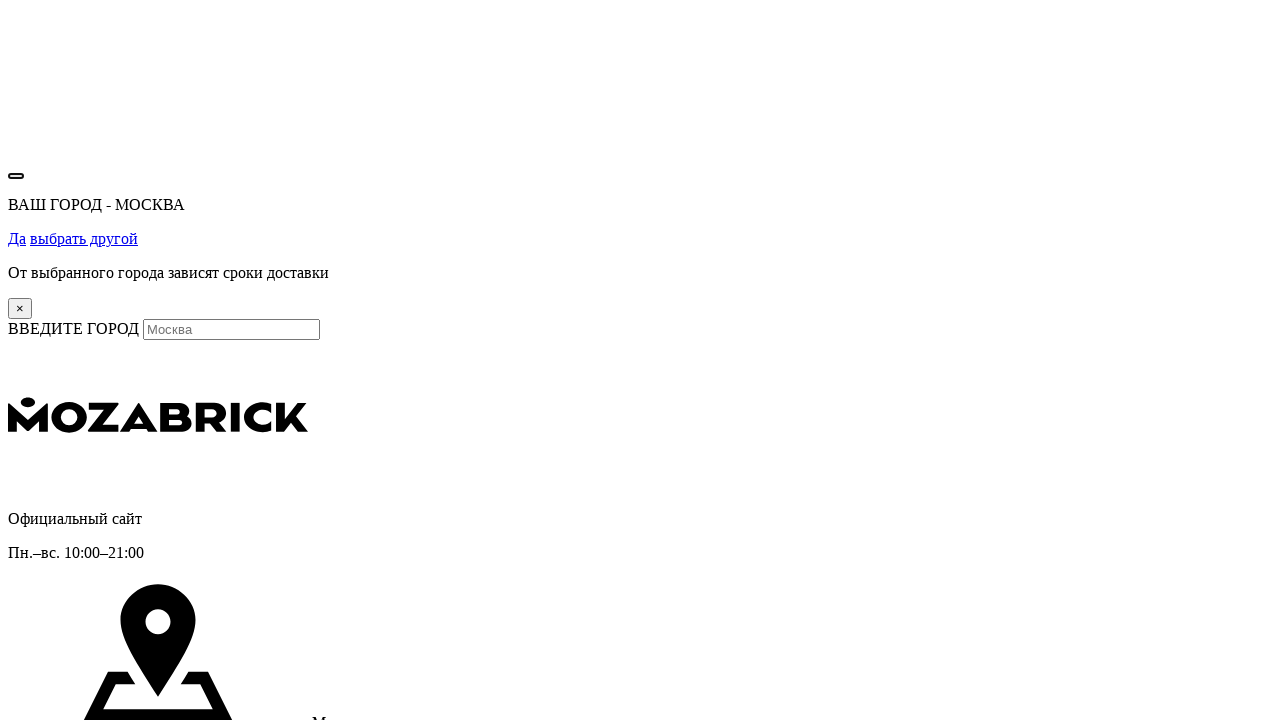

Clicked on the cart icon at (158, 360) on .icon-cart > use
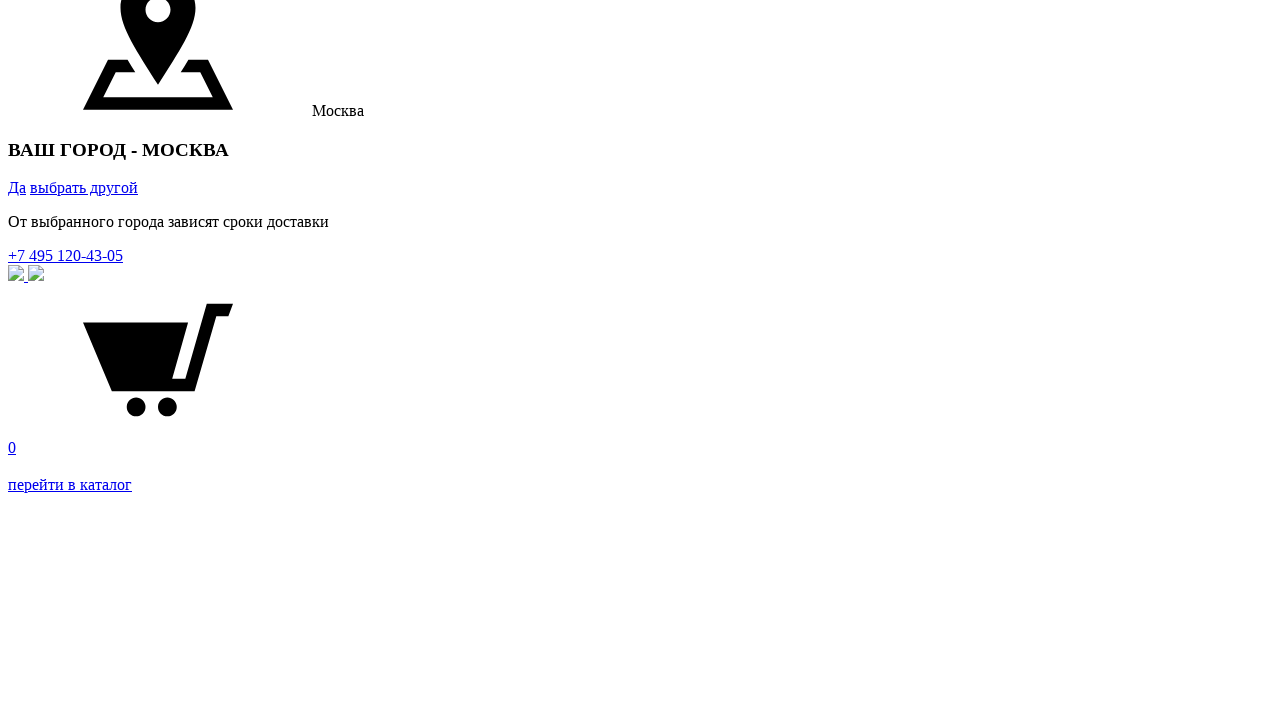

Verified promo title 'ФОТО-КОНСТРУКТОР MOZABRICK' is displayed
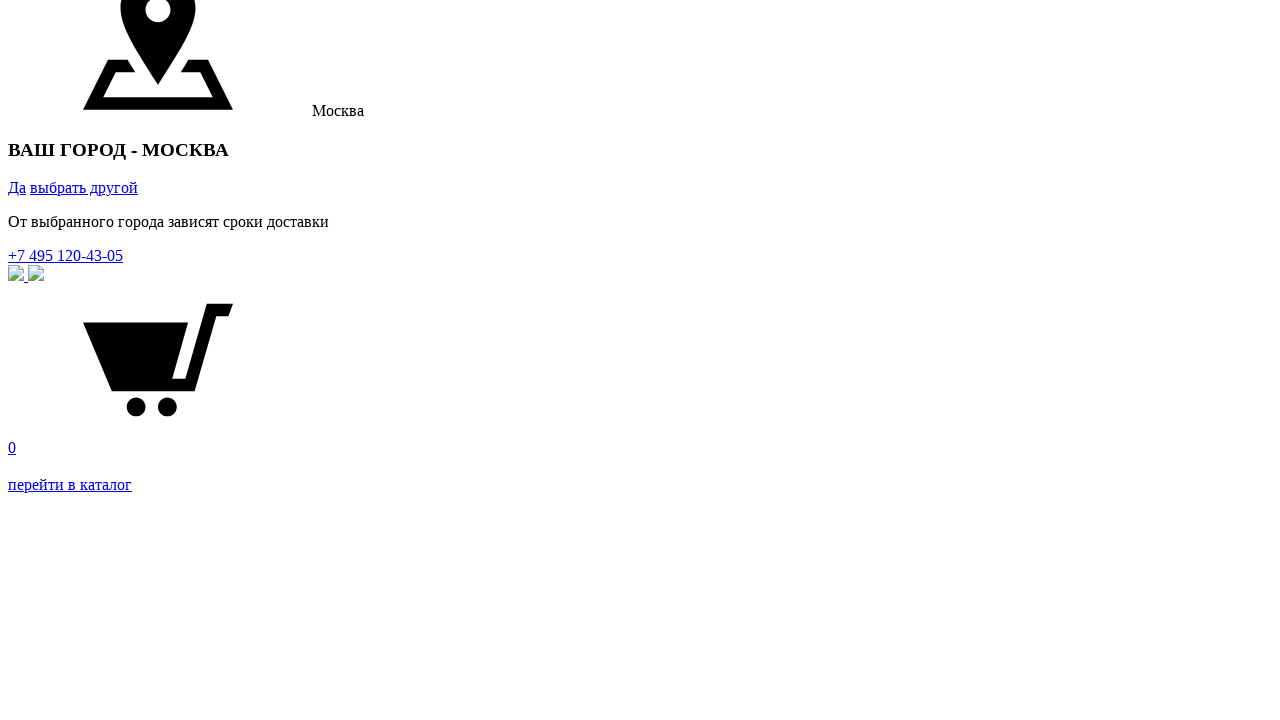

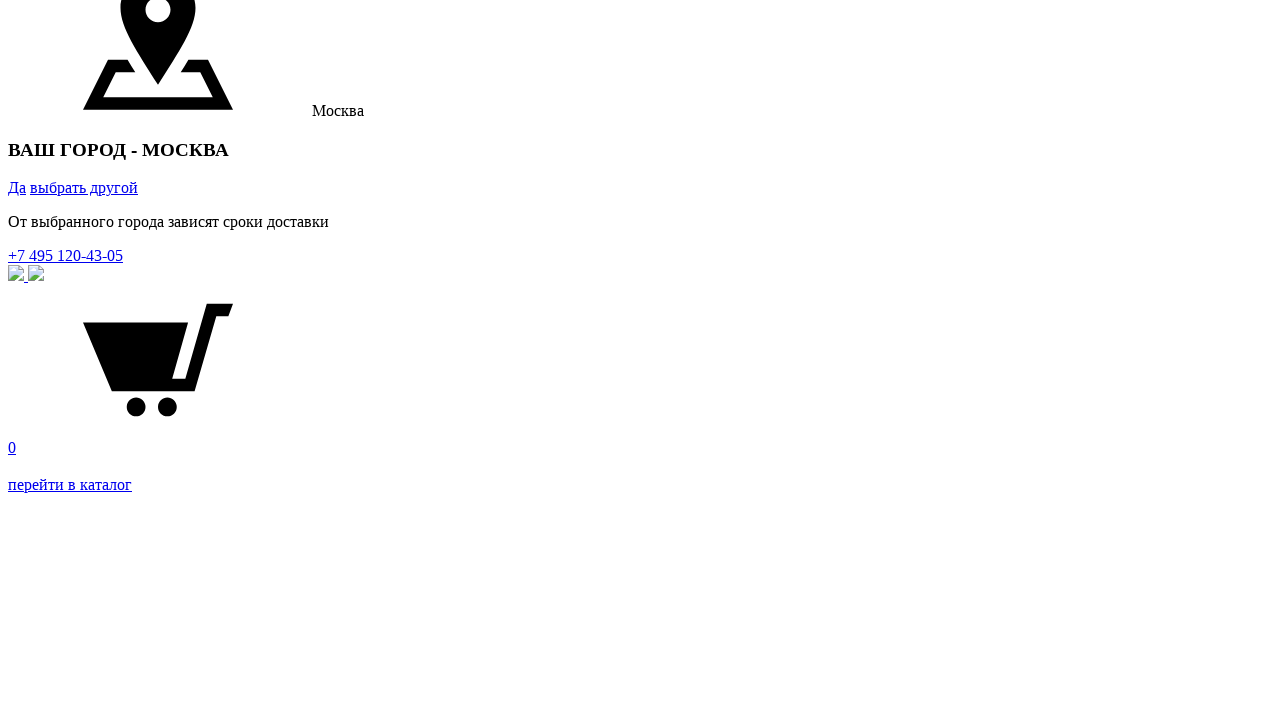